Tests dynamic dropdown functionality by typing "ind" into autocomplete field and filtering dropdown results for "India"

Starting URL: https://rahulshettyacademy.com/AutomationPractice/

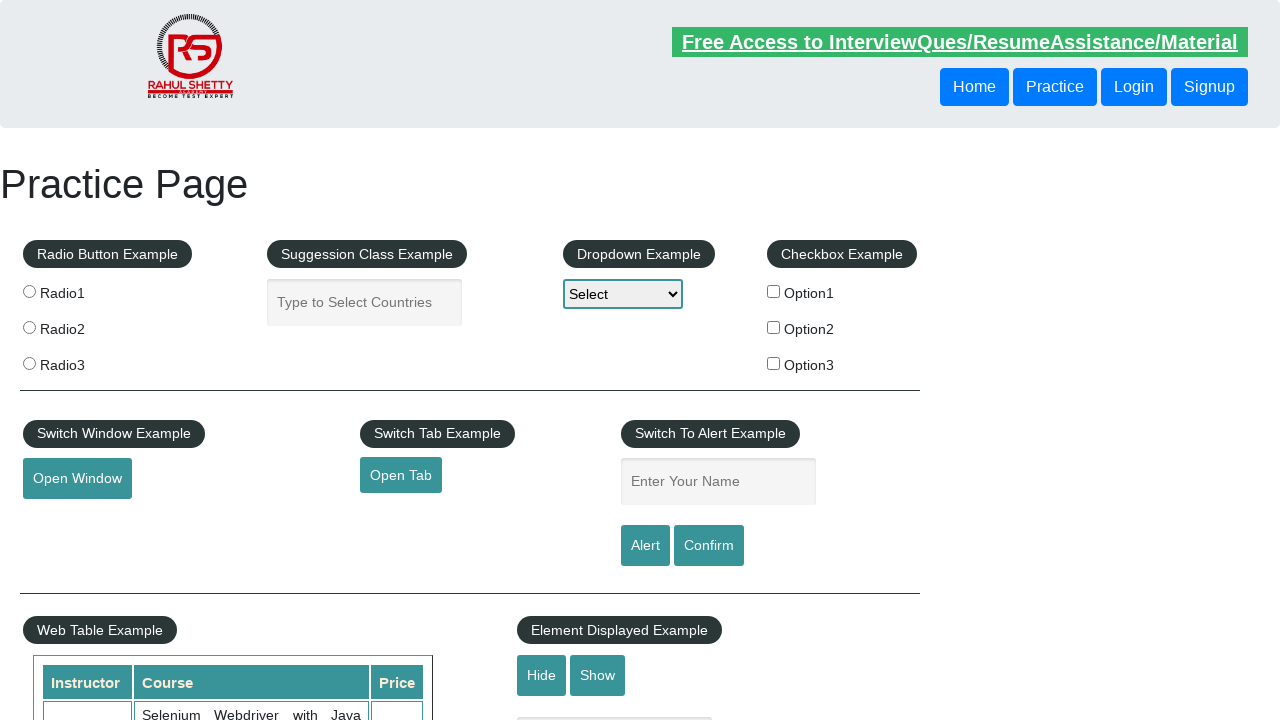

Typed 'ind' into autocomplete field on #autocomplete
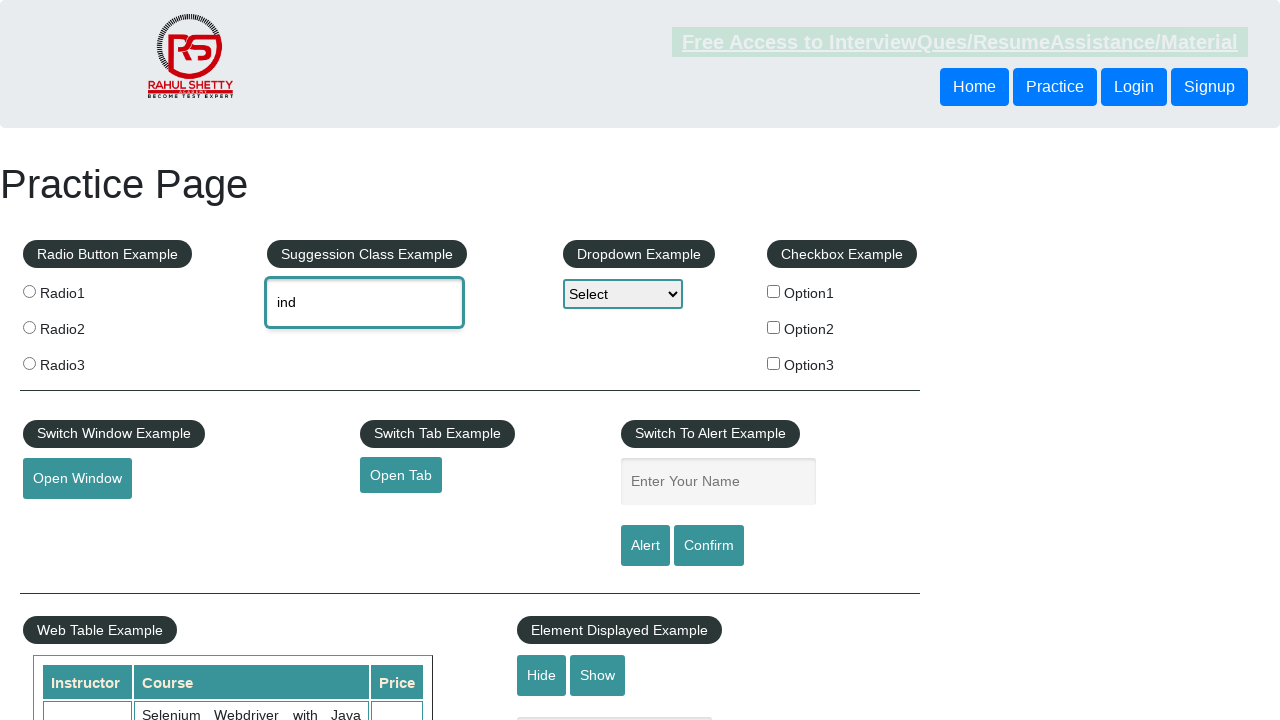

Dropdown menu appeared with filtered results
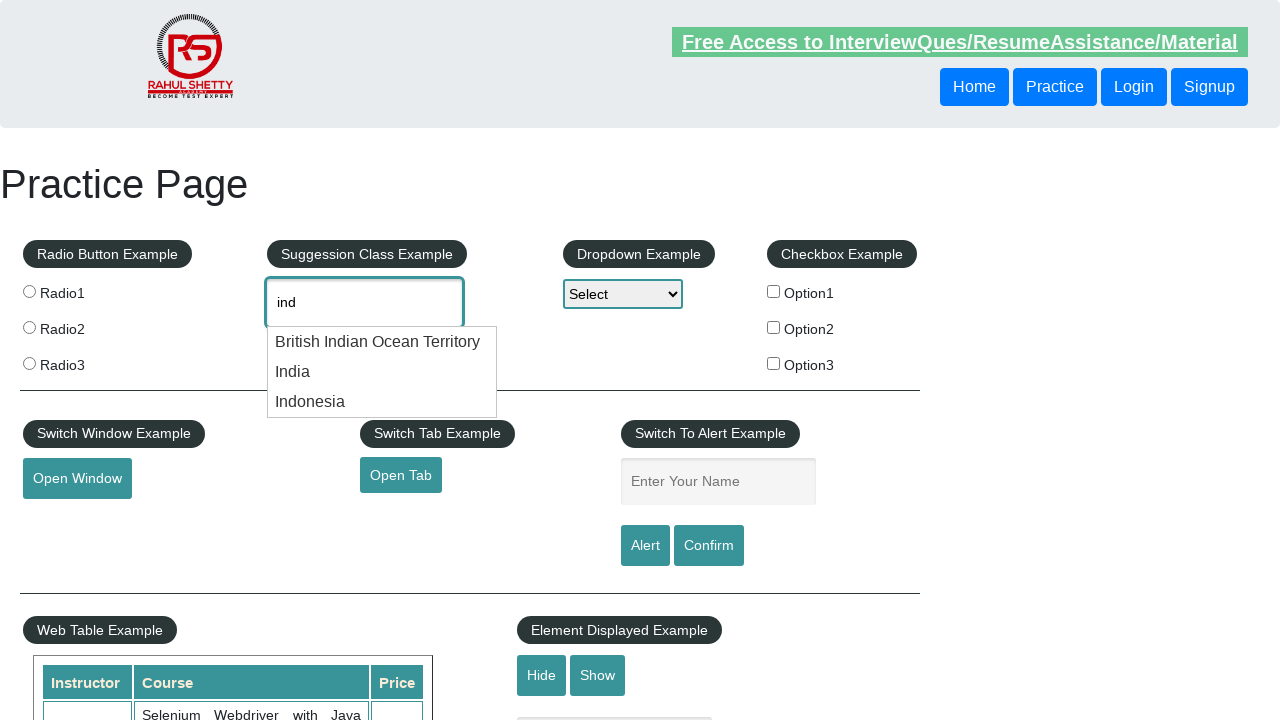

Retrieved all dropdown items from filtered results
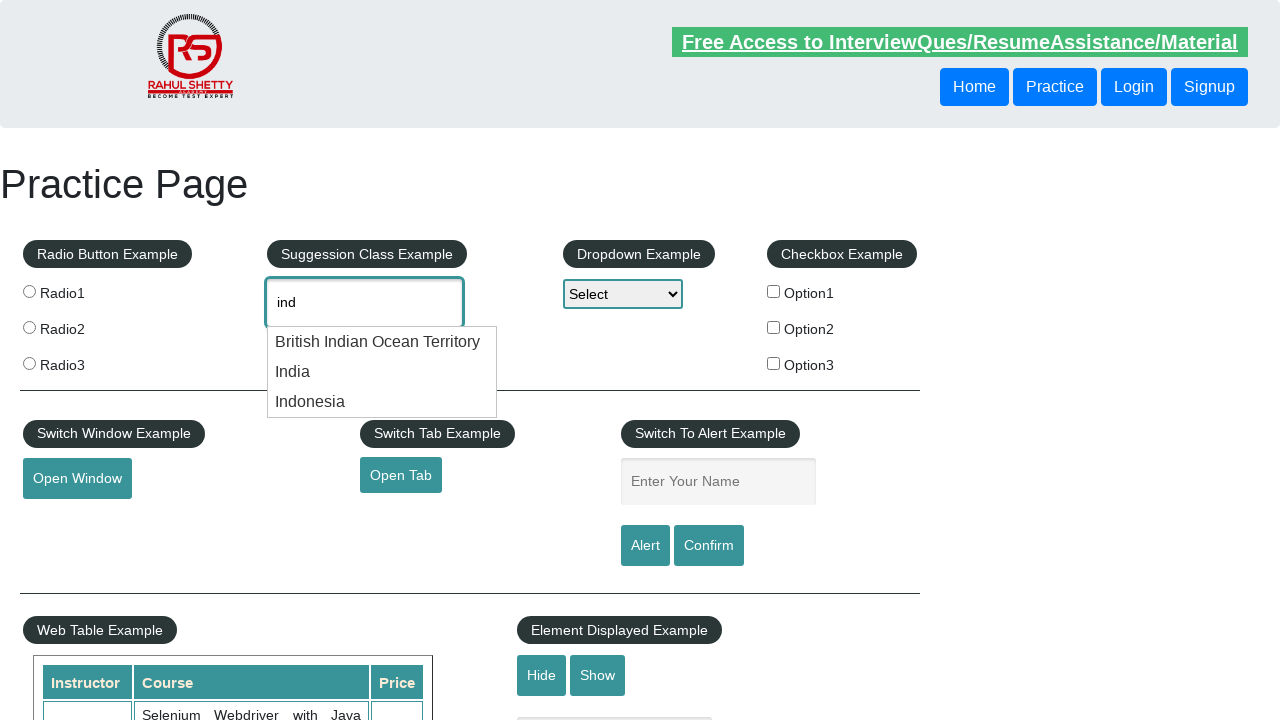

Clicked on 'India' option in dropdown at (382, 372) on [class='ui-menu-item'] div >> nth=1
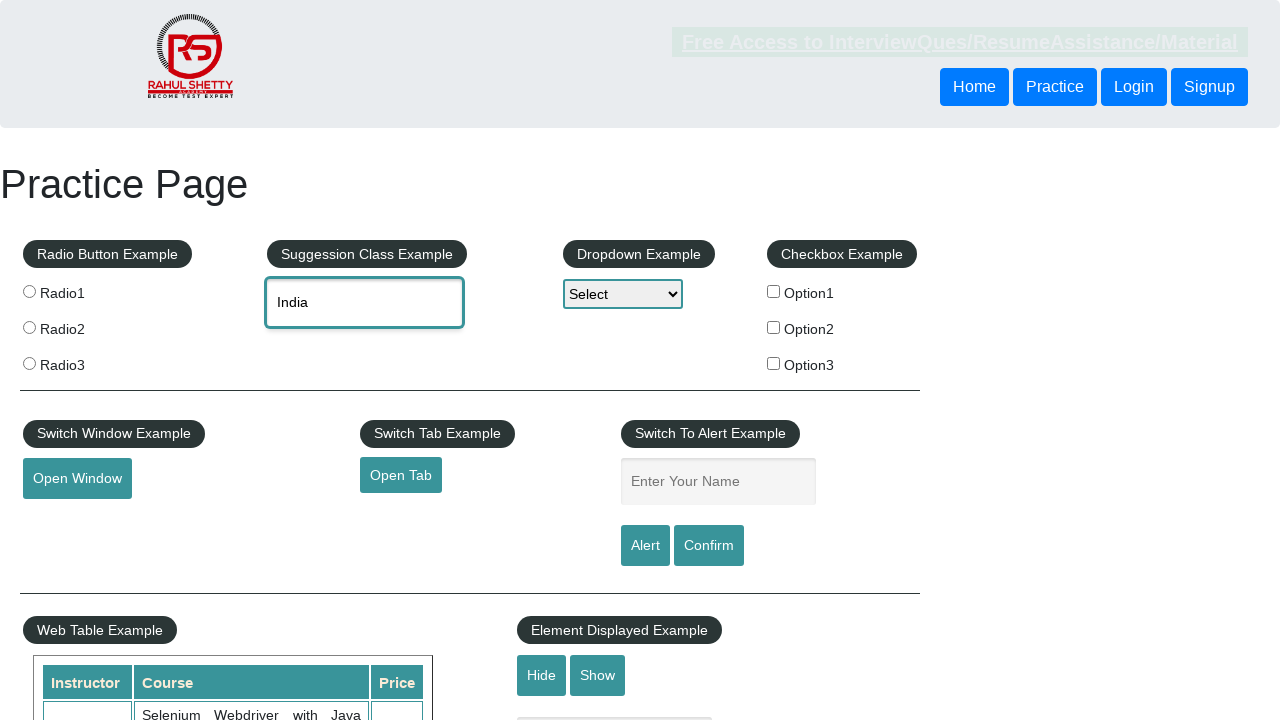

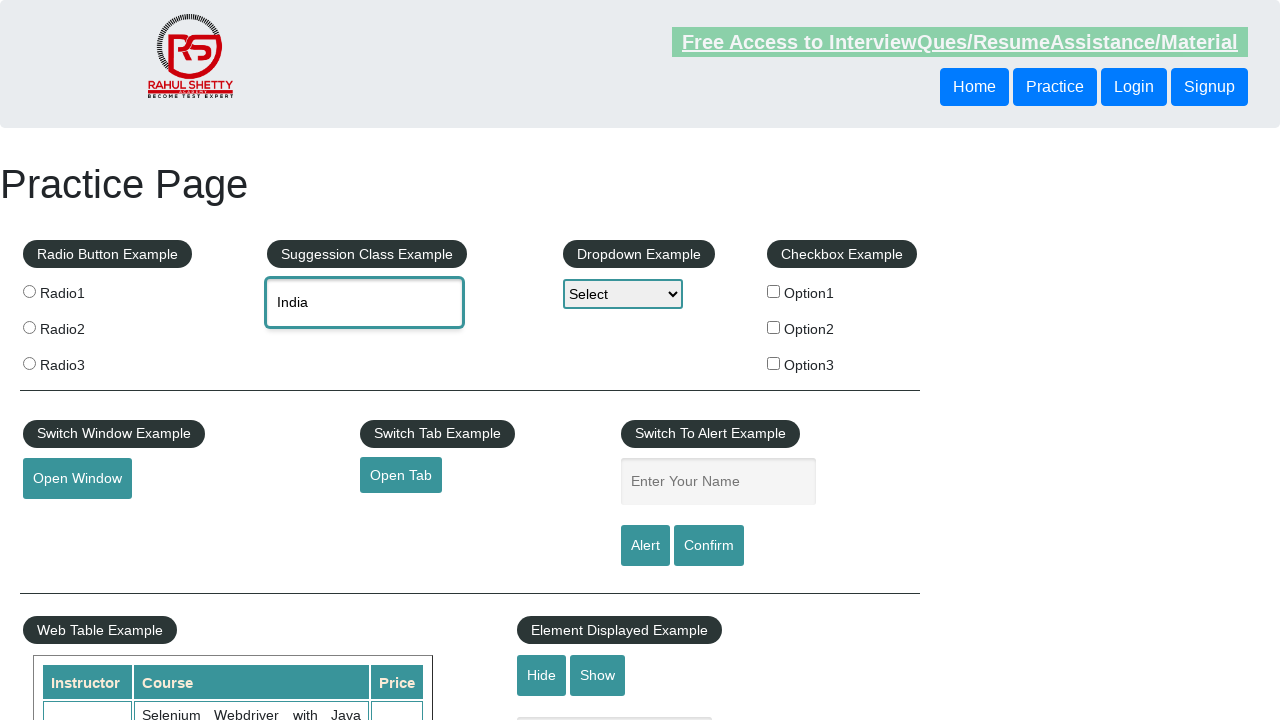